Navigates to the store page and validates that product categories including Accessories, Men, and Women are displayed

Starting URL: https://atid.store/

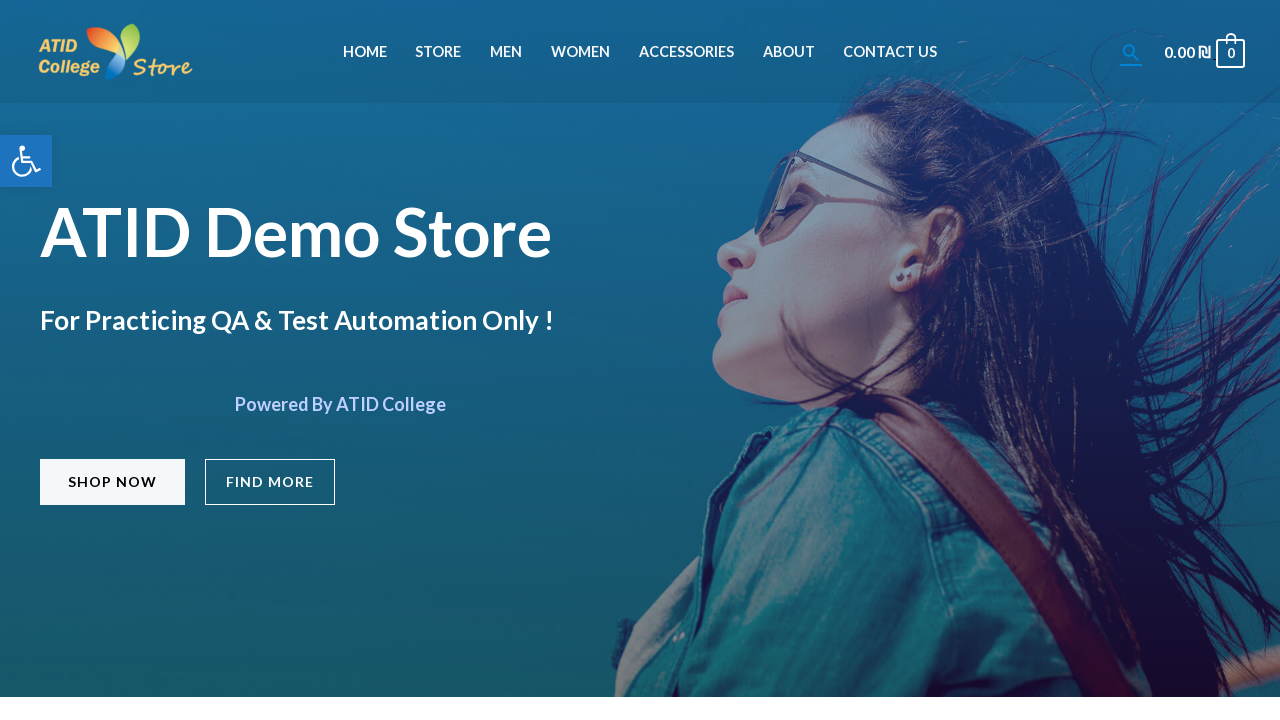

Clicked 'Shop Now' button to navigate to store at (112, 482) on (//span[@class='elementor-button-text'][normalize-space()='Shop Now'])[1]
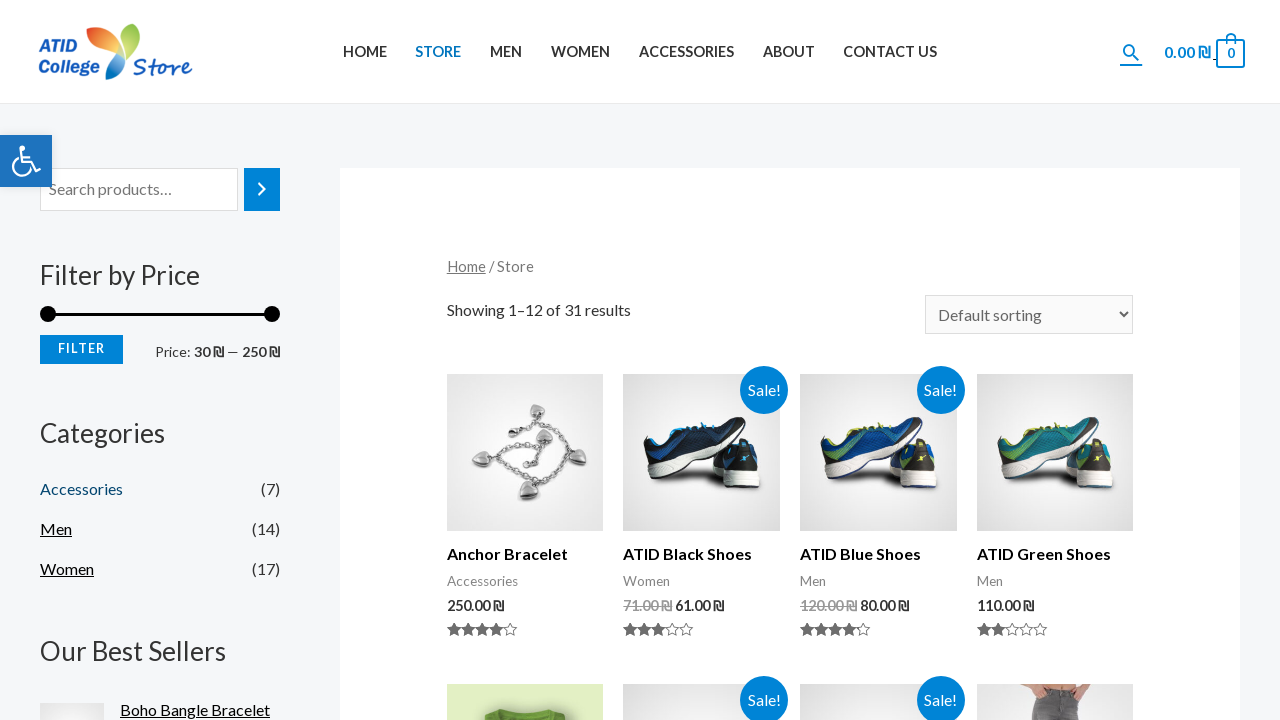

Product categories section loaded
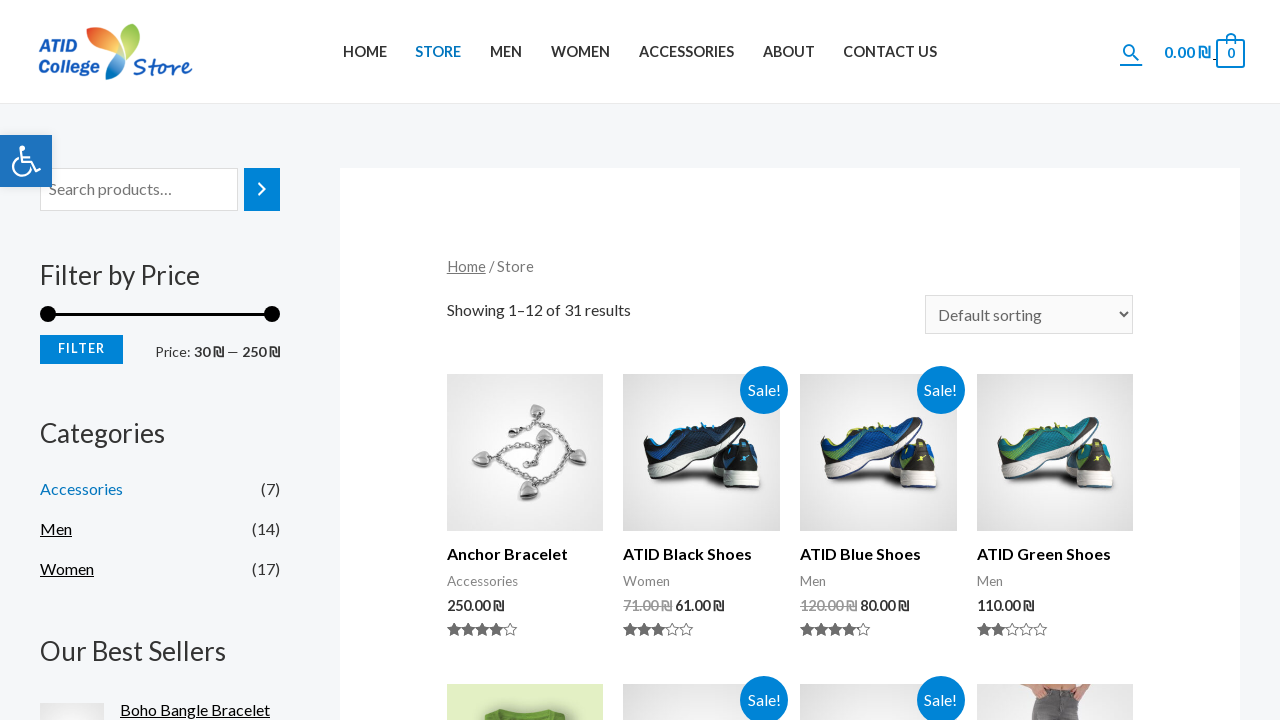

Retrieved categories text content
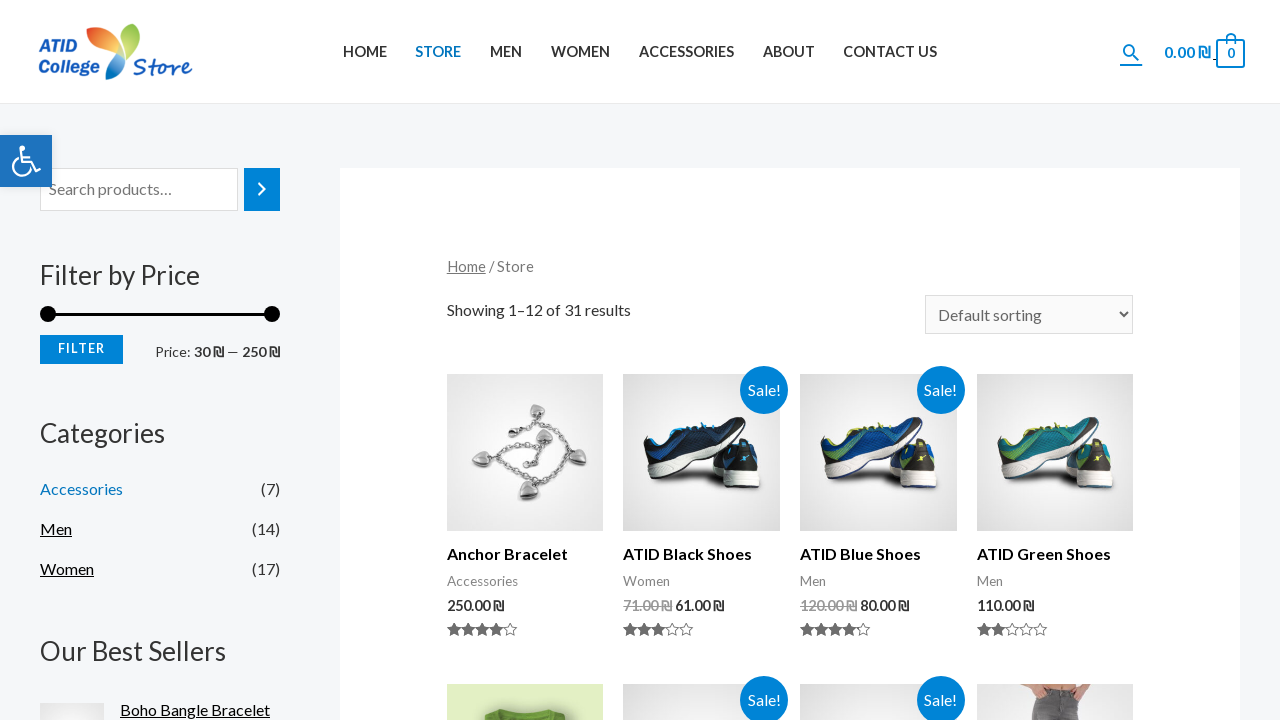

Verified 'accessories' category is present in the categories list
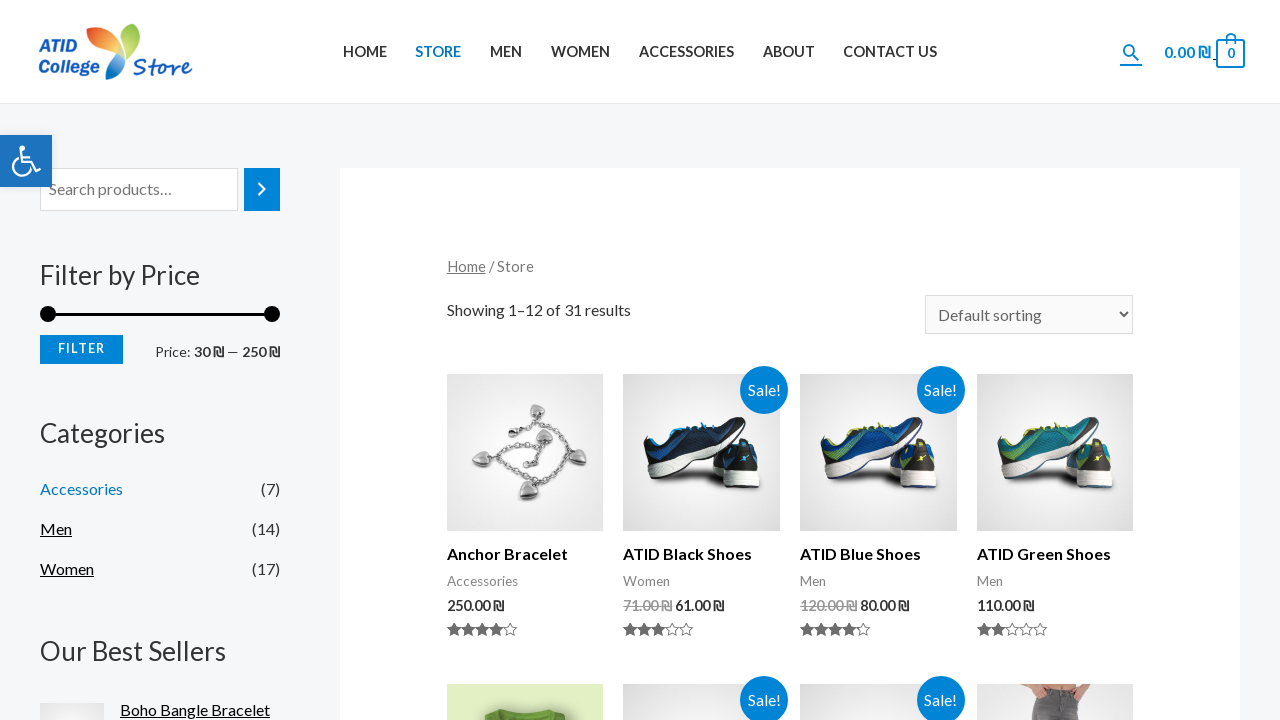

Verified 'men' category is present in the categories list
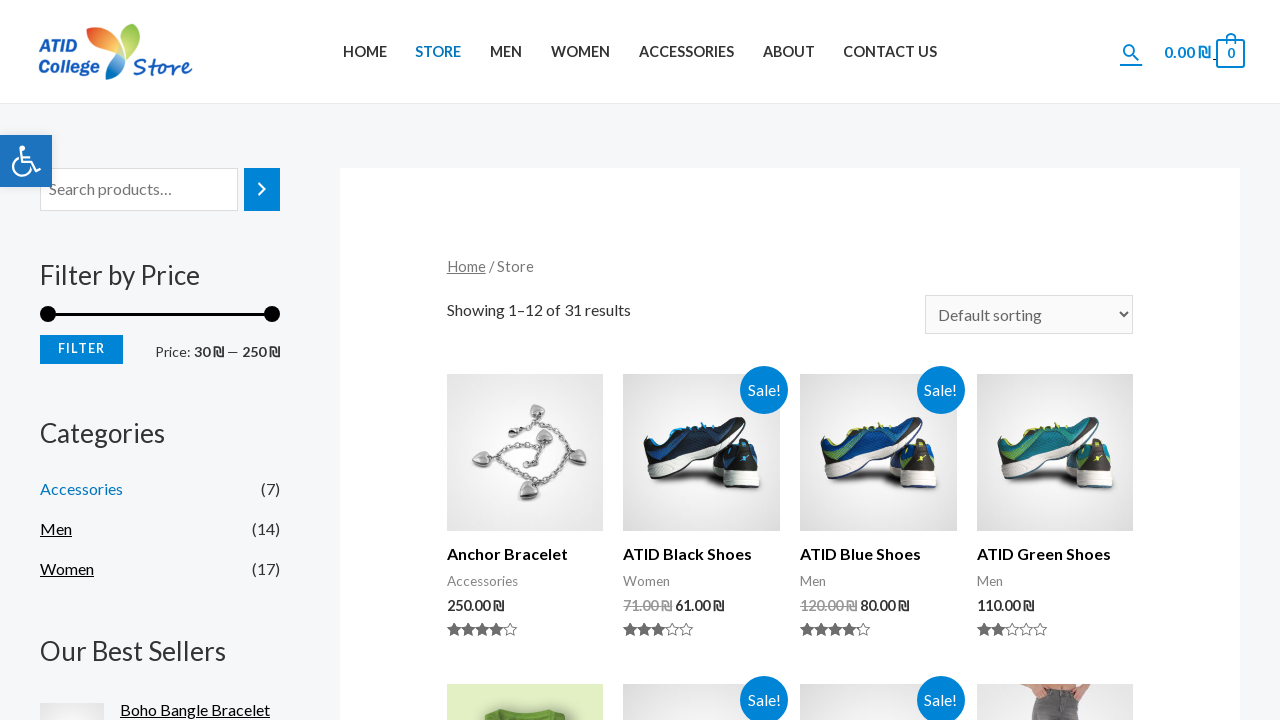

Verified 'women' category is present in the categories list
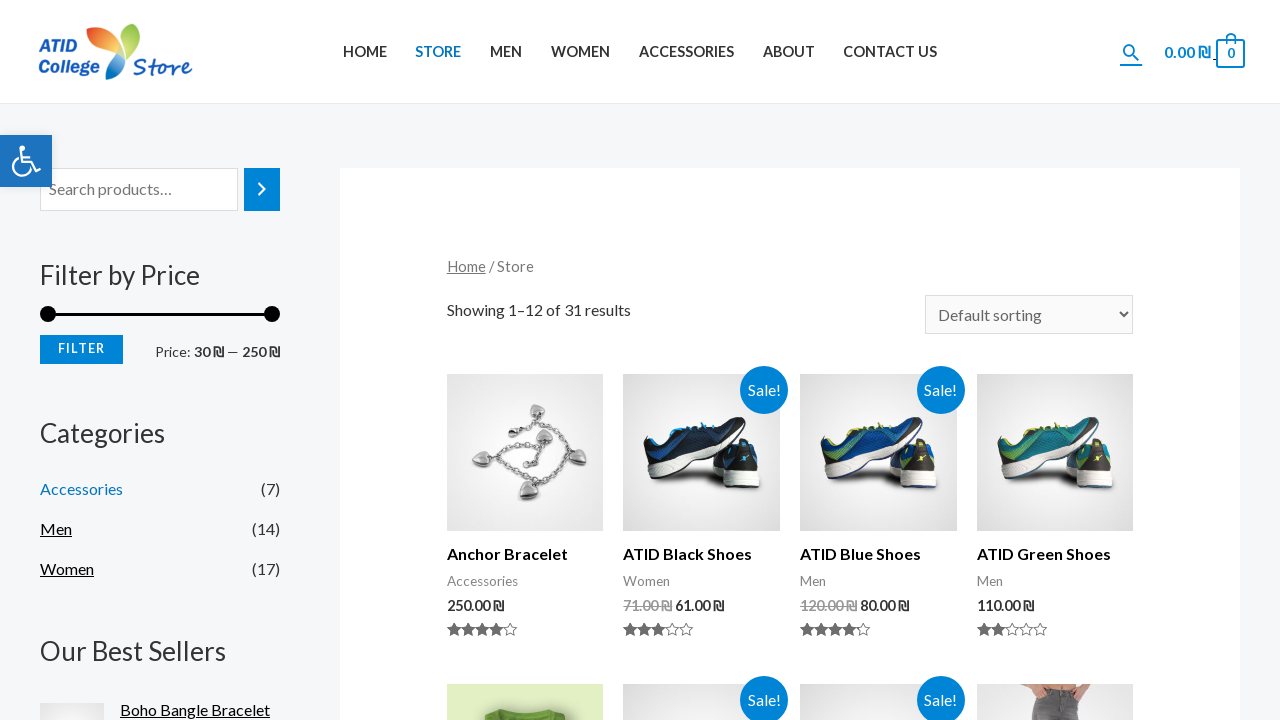

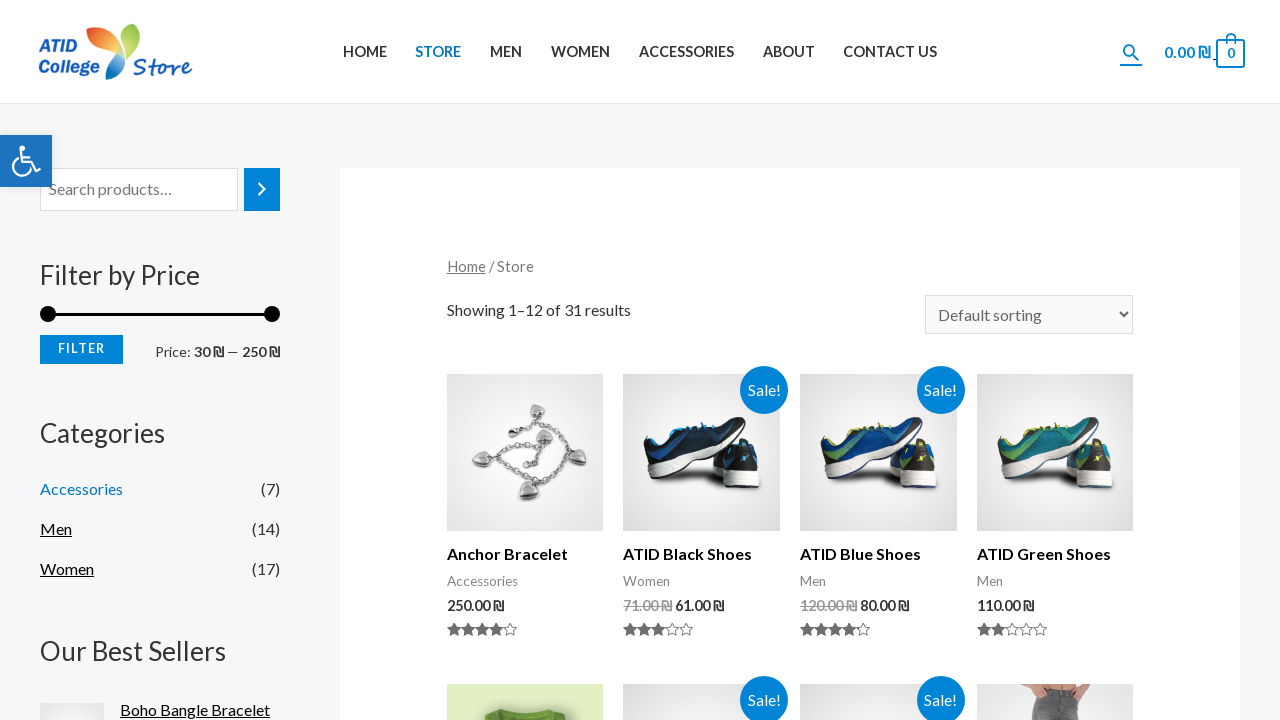